Navigates to Bootstrap documentation forms page and fills in an email input field with test data

Starting URL: https://getbootstrap.com/docs/4.0/components/forms/

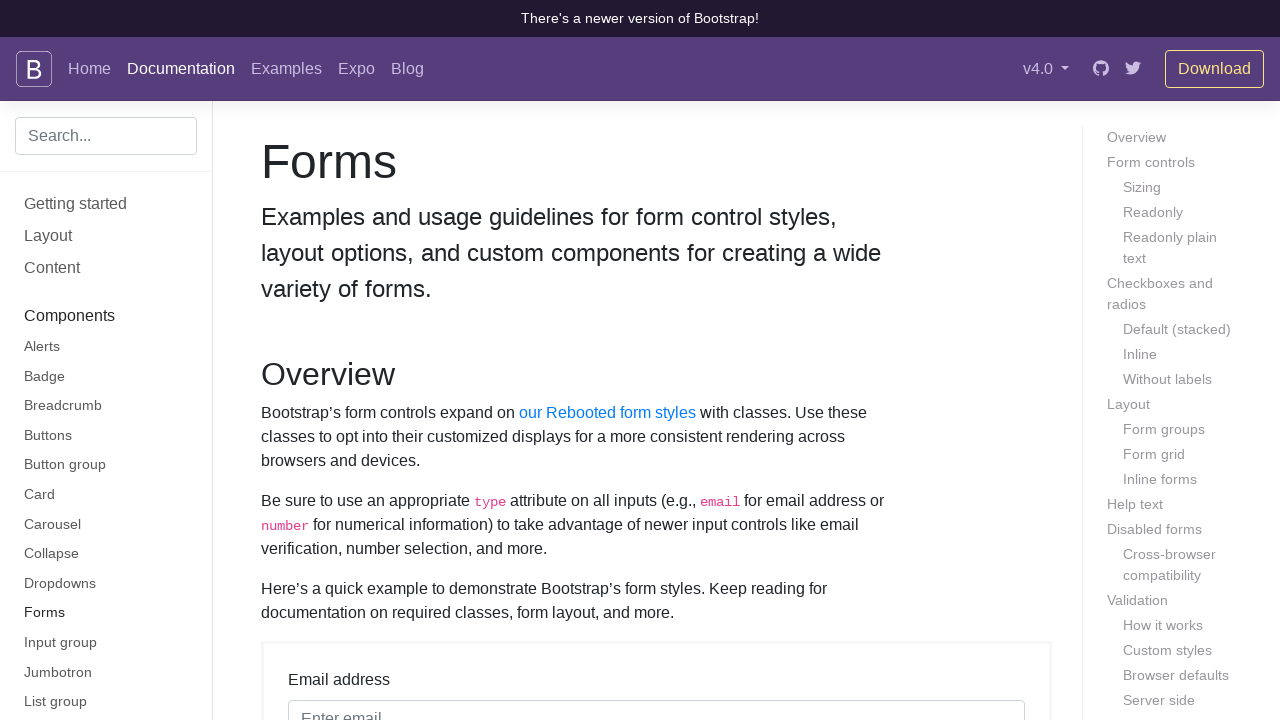

Waited 3 seconds for page to load
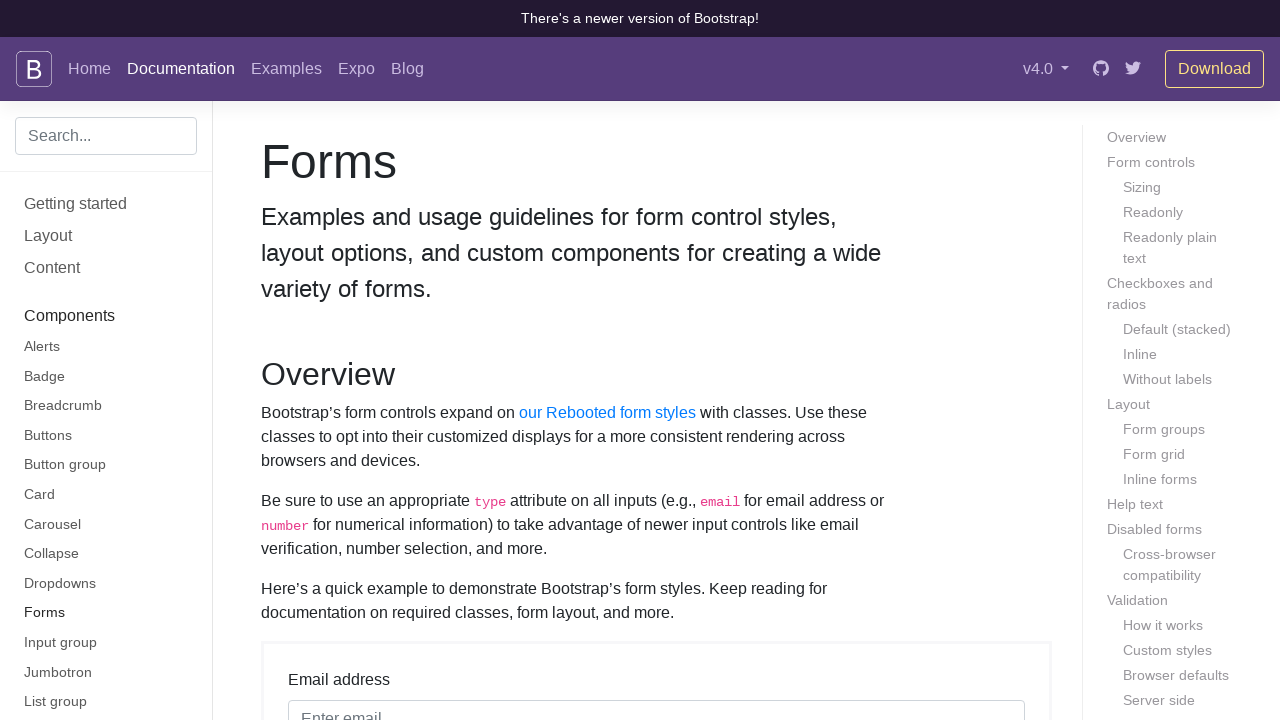

Clicked on email input field at (656, 701) on #exampleInputEmail1
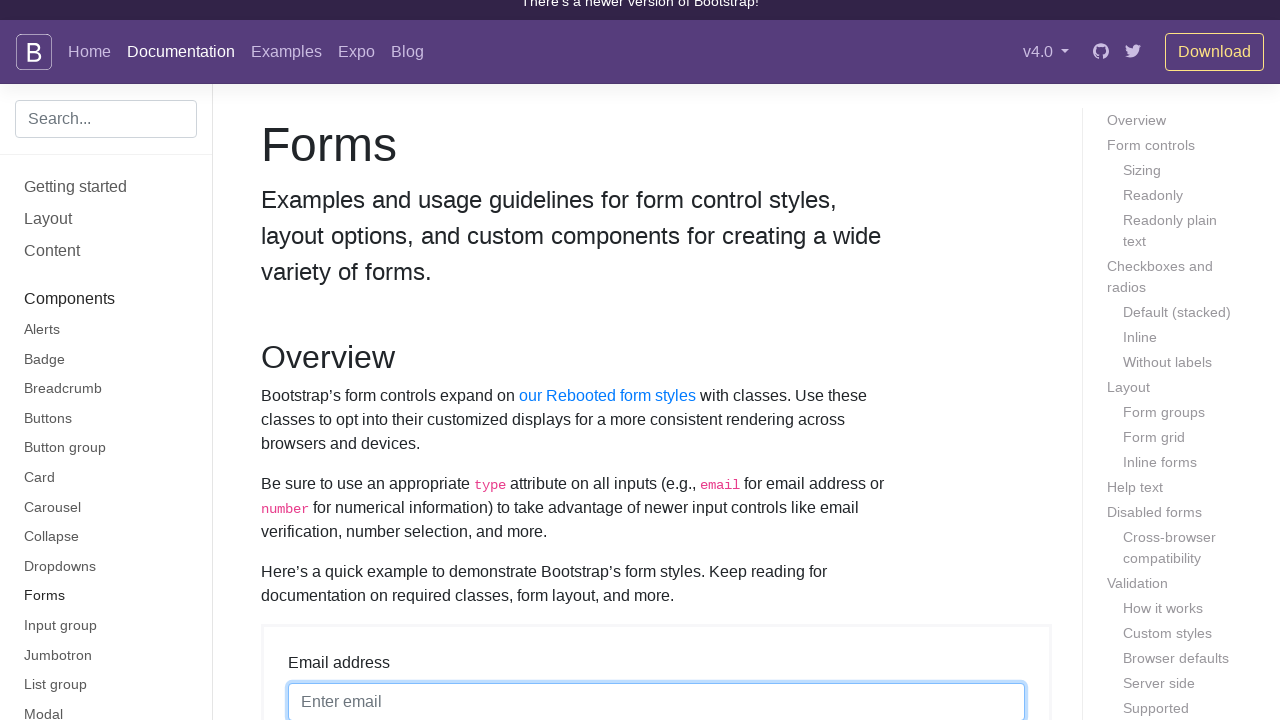

Filled email input field with 'testuser847@example.com' on #exampleInputEmail1
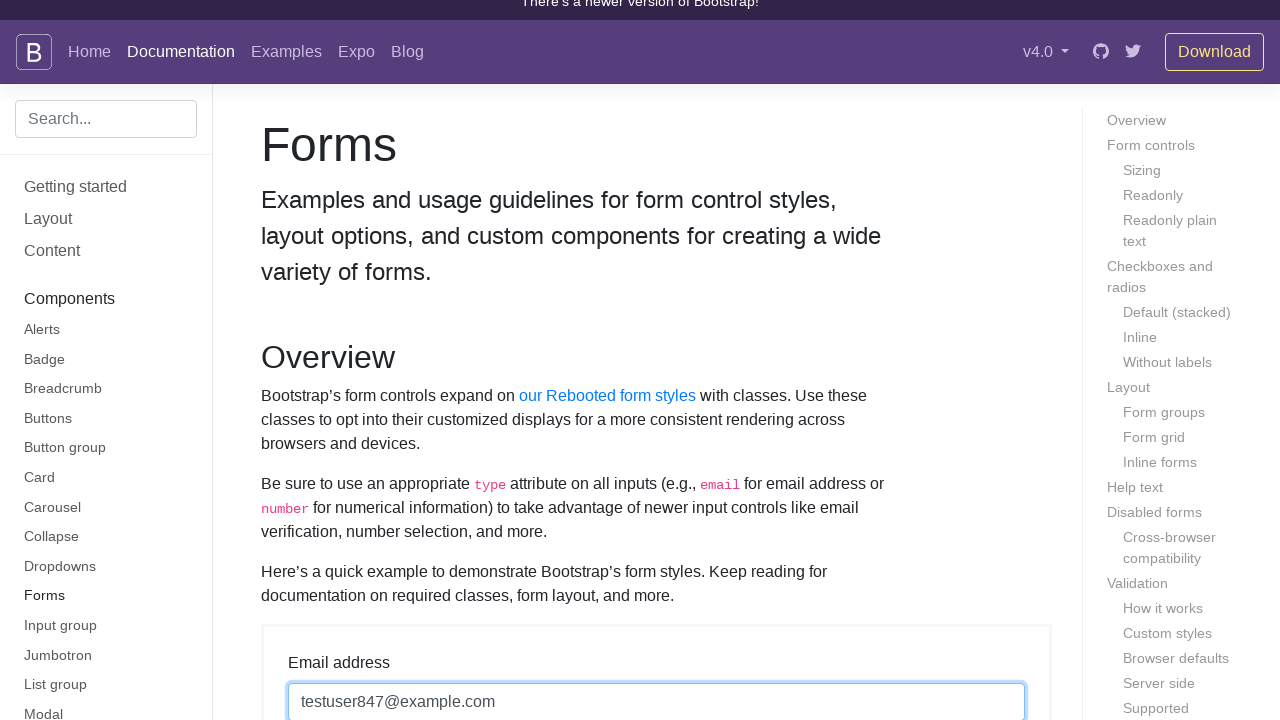

Retrieved email input field value for verification
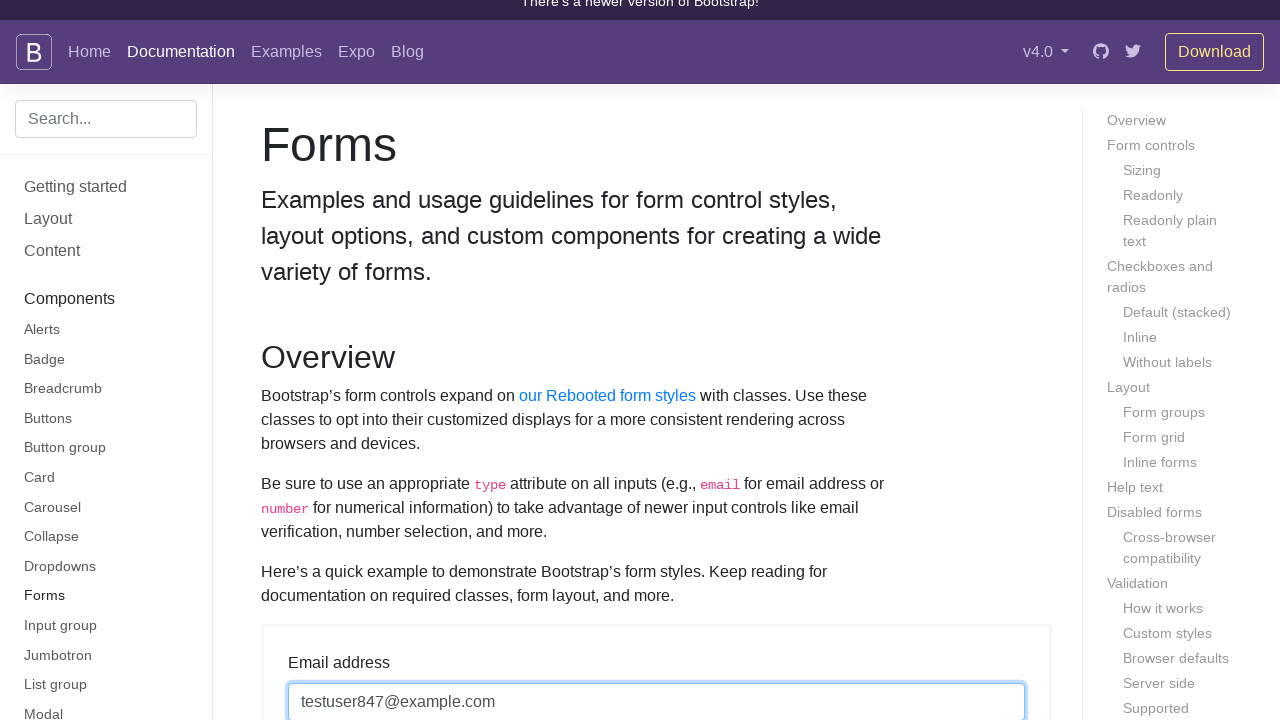

Verified email input field contains correct value 'testuser847@example.com'
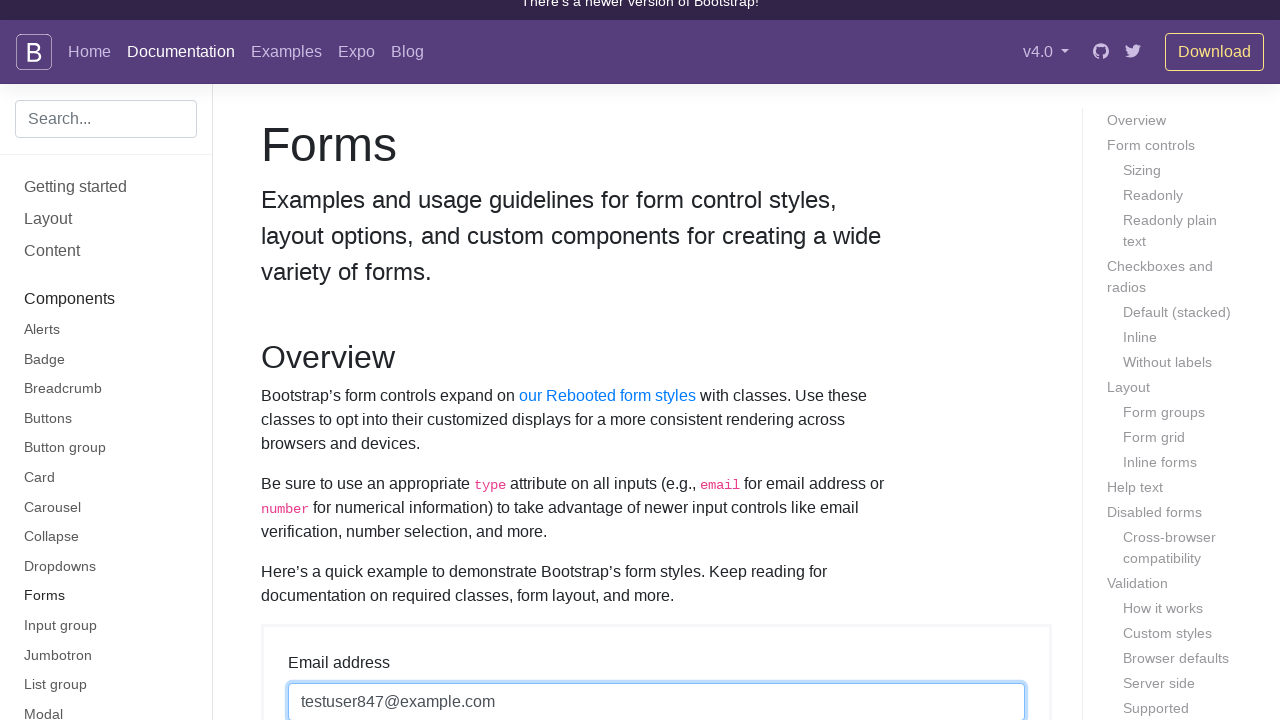

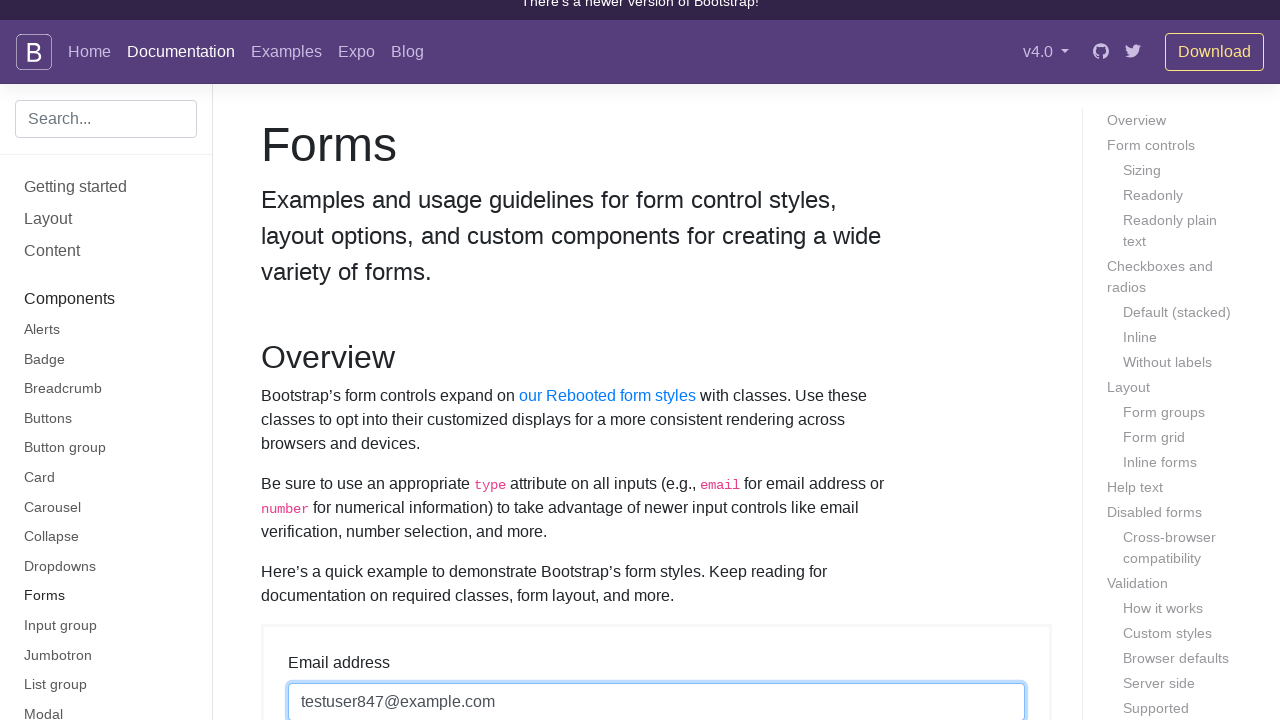